Tests an e-commerce shopping cart by adding multiple quantities of different products (Stuffed Frog, Fluffy Bunny, Valentine Bear) and verifying the prices, subtotals, and total calculations in the cart.

Starting URL: https://jupiter.cloud.planittesting.com/#/shop

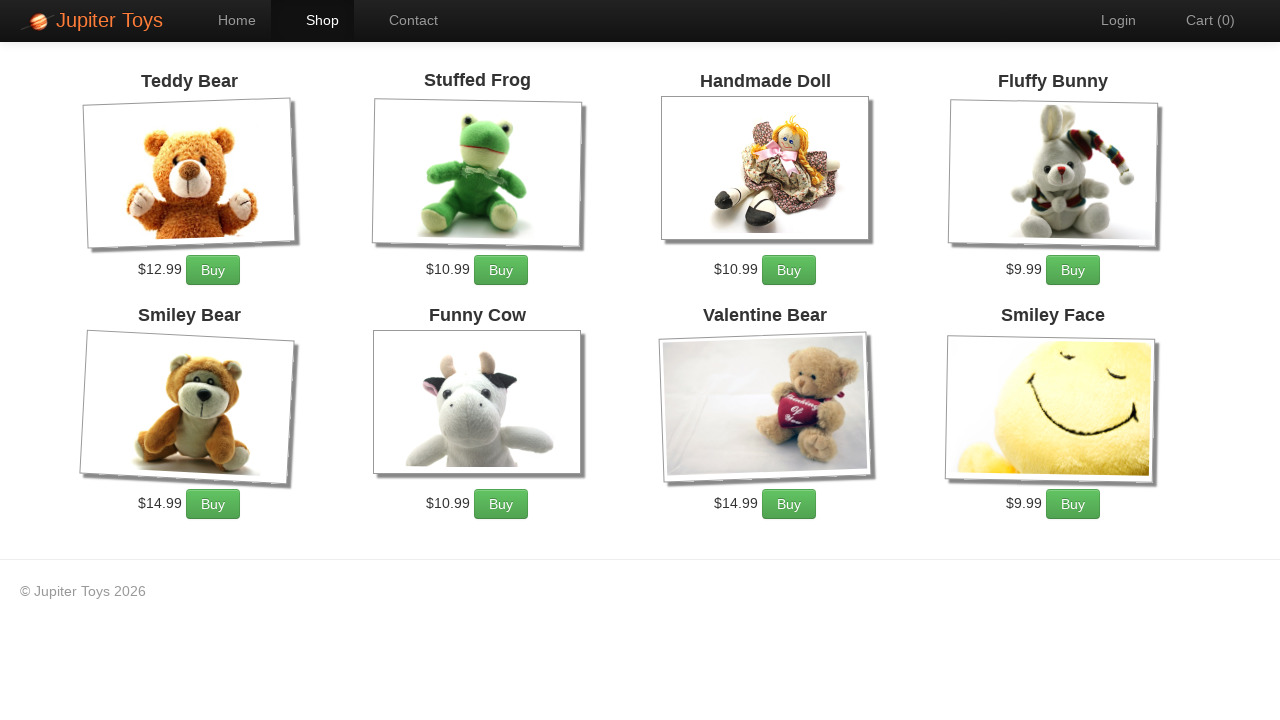

Clicked to add first Stuffed Frog to cart at (501, 270) on xpath=//*[@id="product-2"]/div/p/a
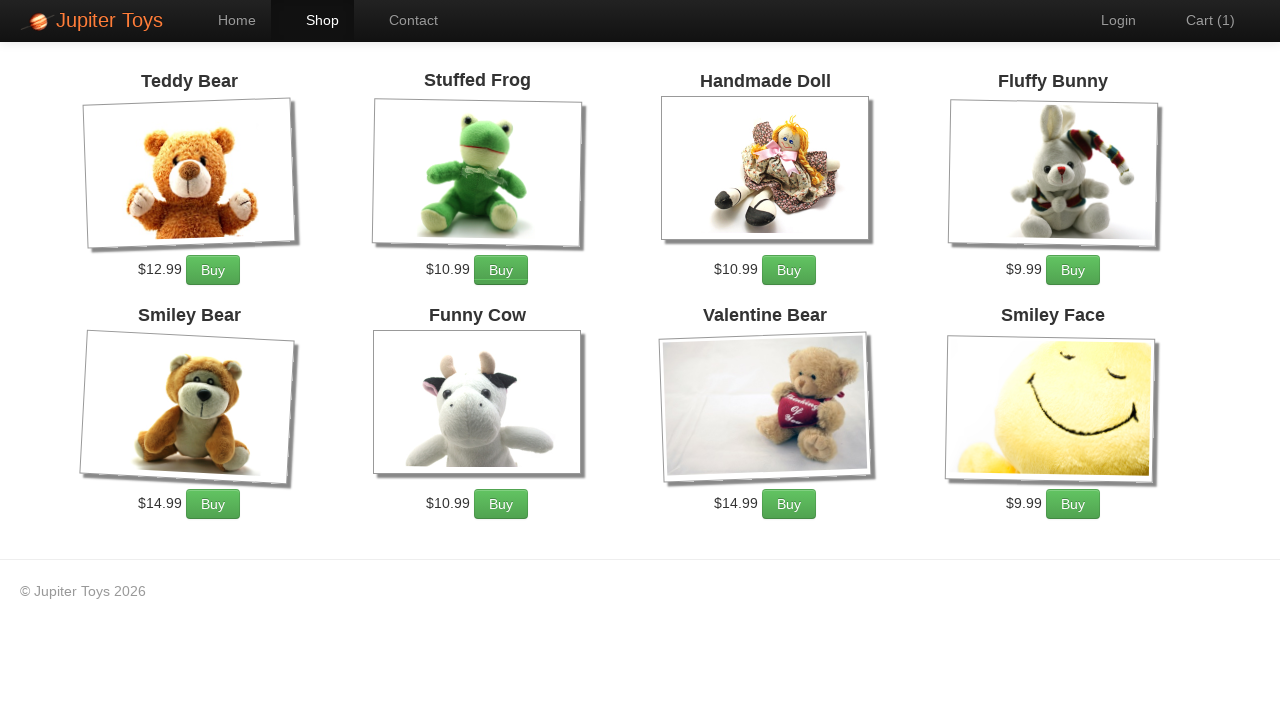

Clicked to add second Stuffed Frog to cart at (501, 270) on xpath=//*[@id="product-2"]/div/p/a
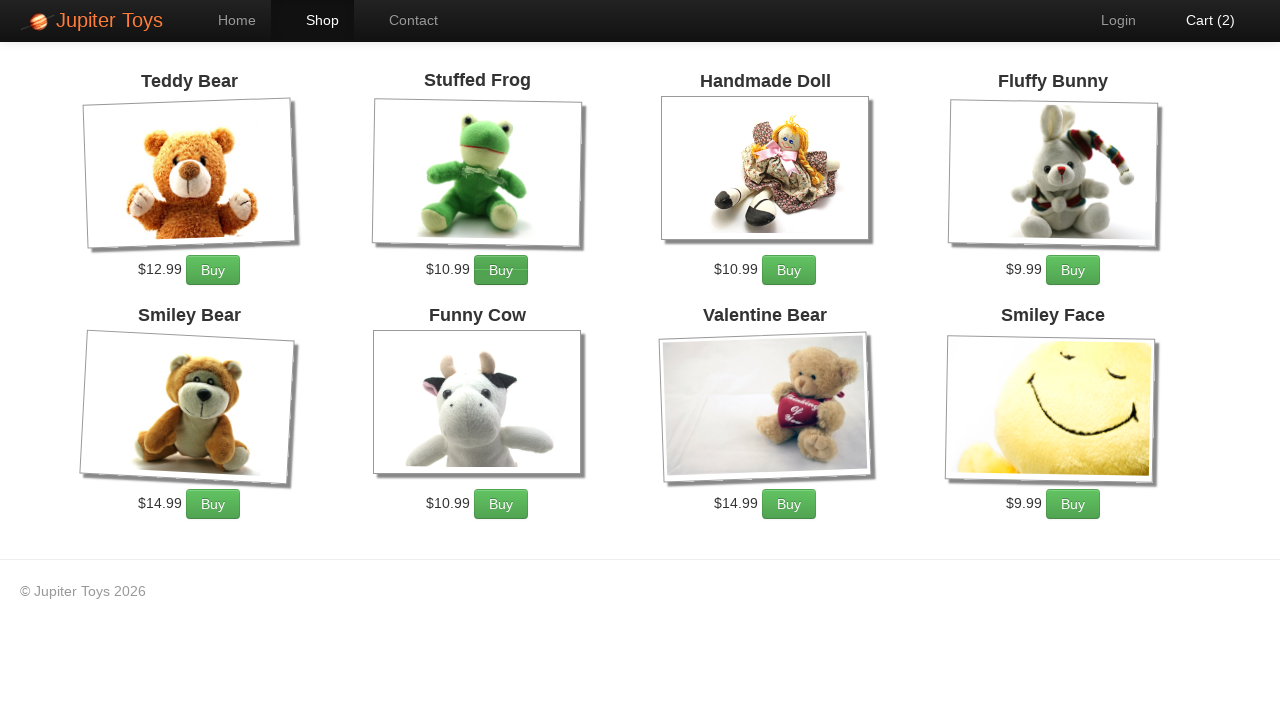

Clicked to add Fluffy Bunny #1 to cart at (1073, 270) on xpath=//*[@id="product-4"]/div/p/a
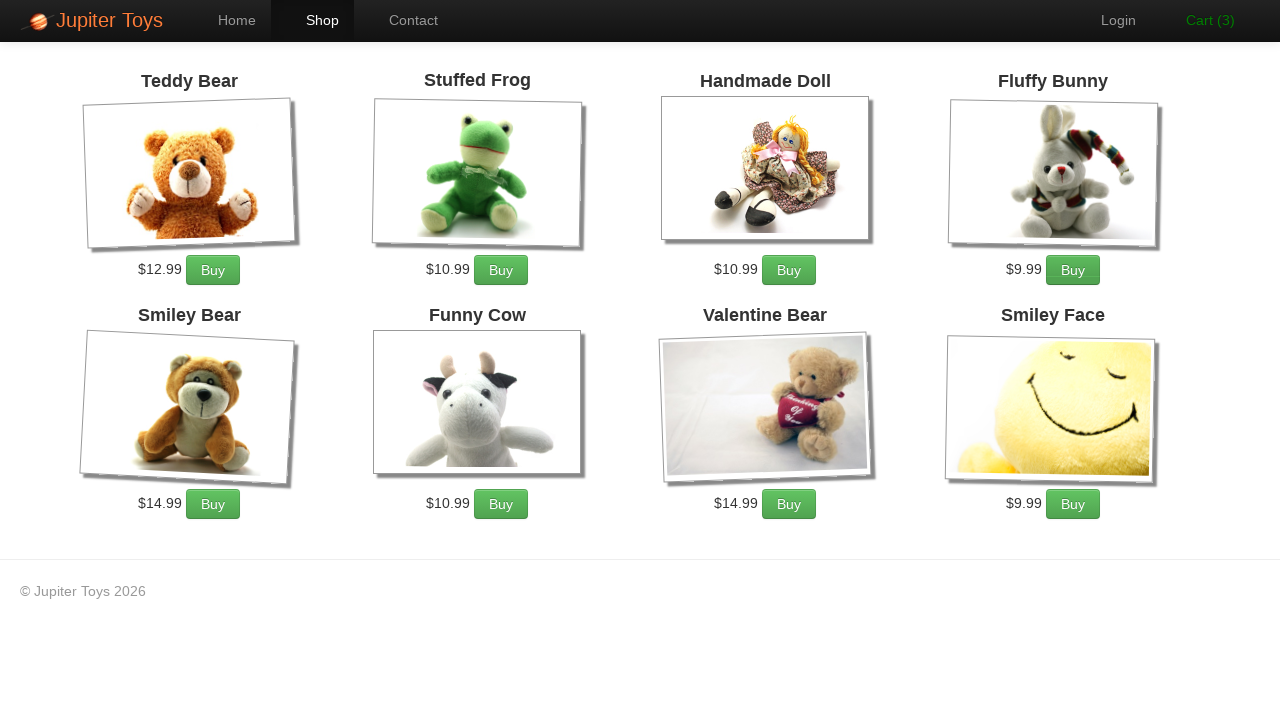

Waited 1 second after adding Fluffy Bunny #1
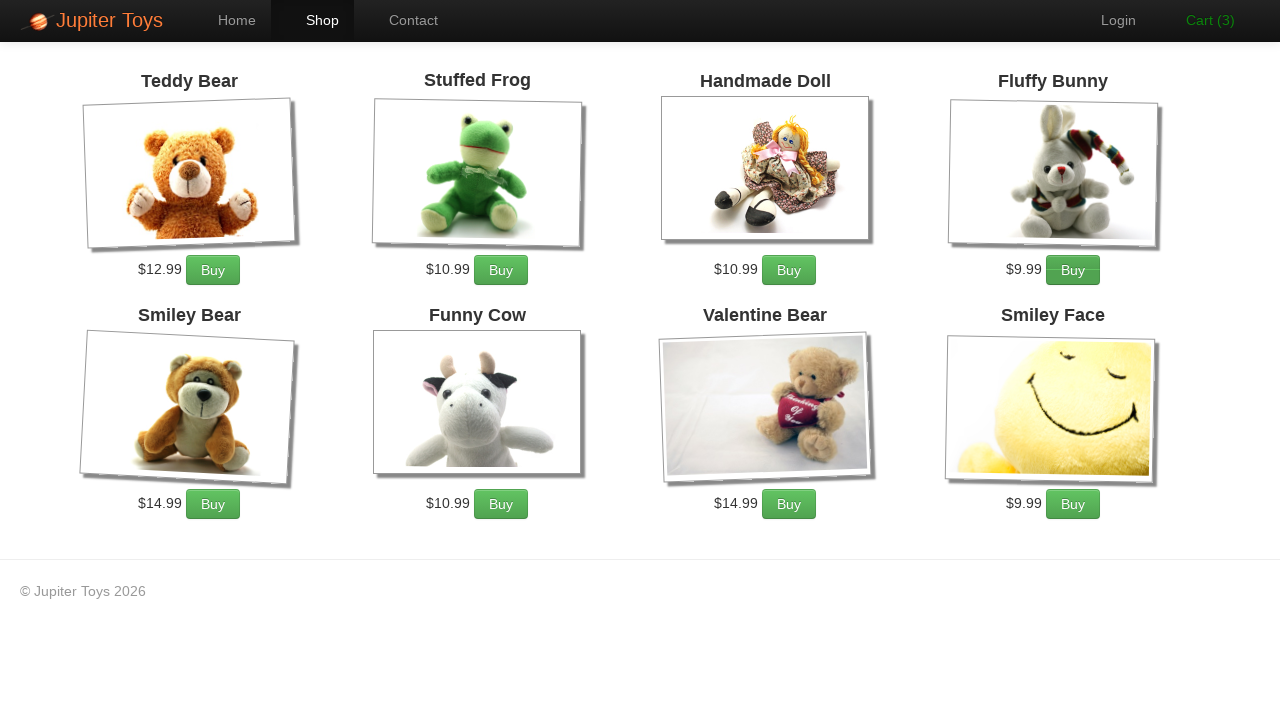

Clicked to add Fluffy Bunny #2 to cart at (1073, 270) on xpath=//*[@id="product-4"]/div/p/a
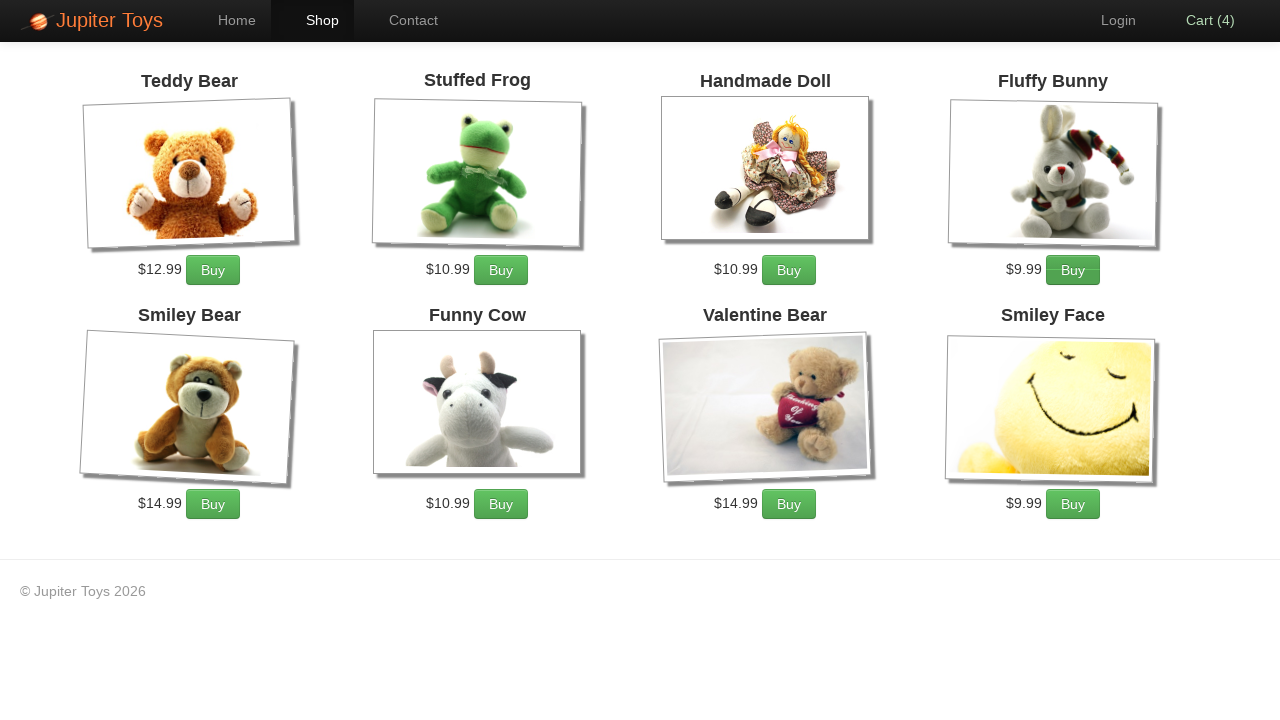

Waited 1 second after adding Fluffy Bunny #2
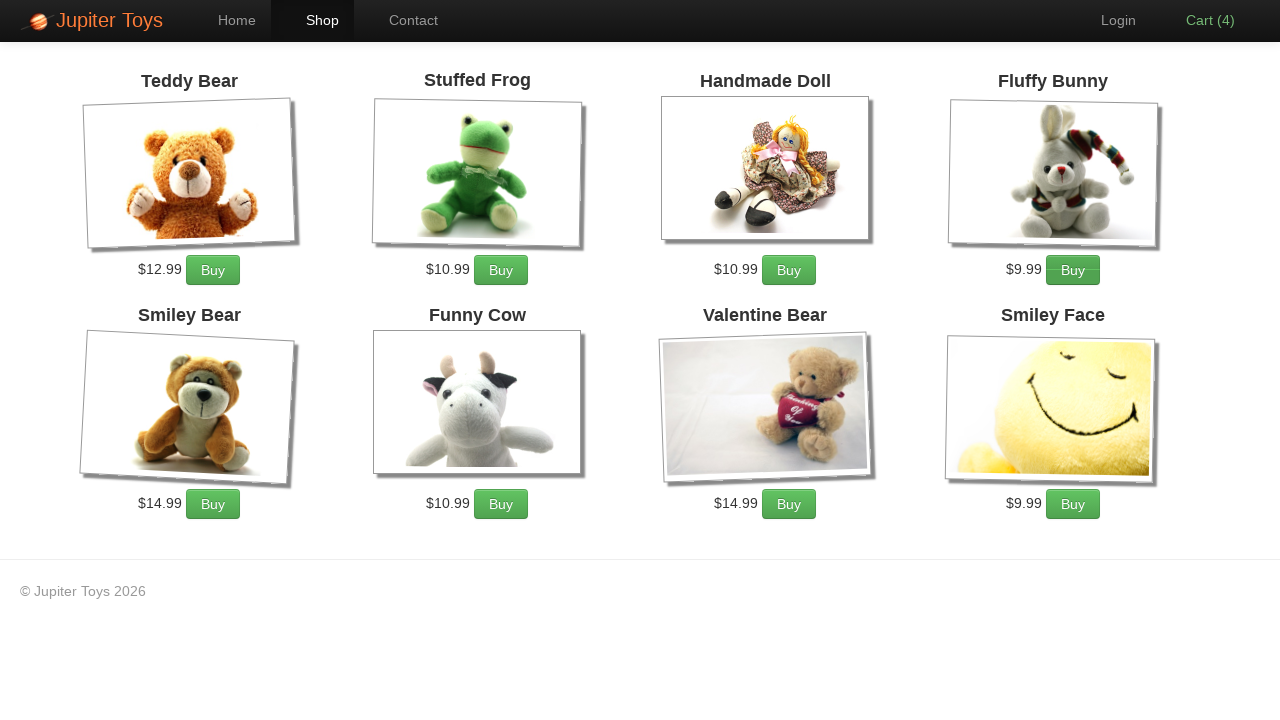

Clicked to add Fluffy Bunny #3 to cart at (1073, 270) on xpath=//*[@id="product-4"]/div/p/a
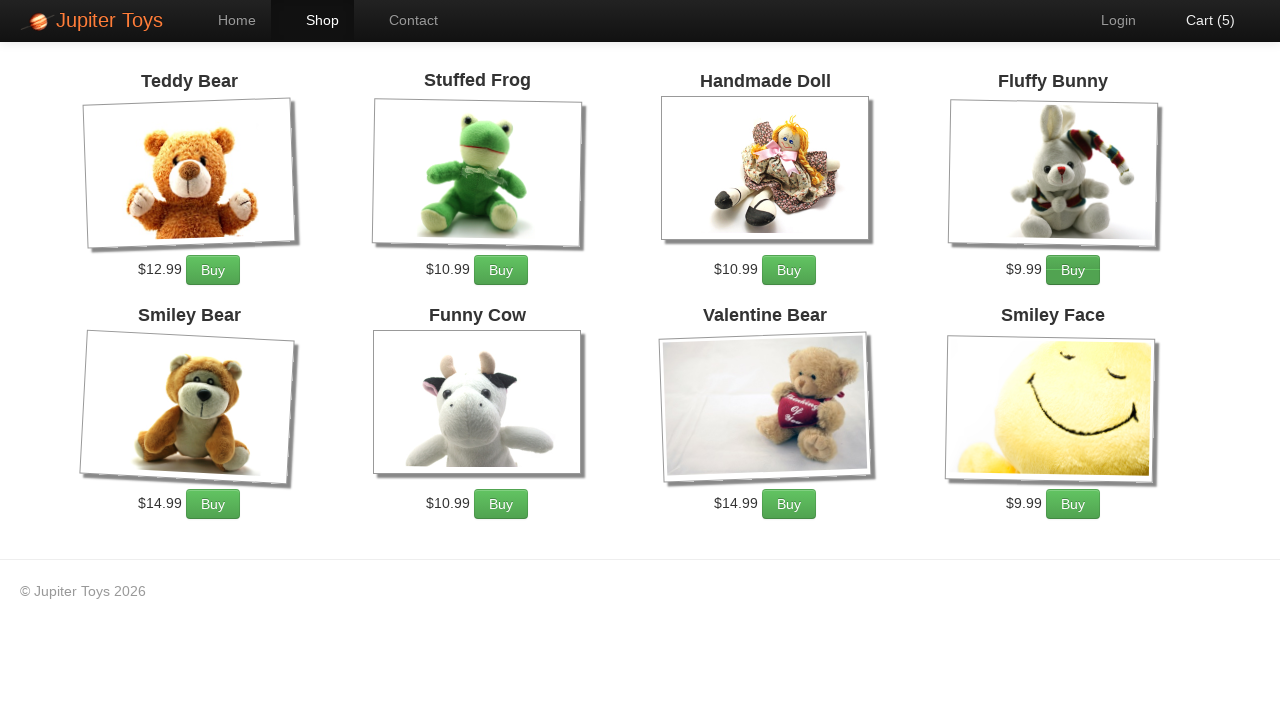

Waited 1 second after adding Fluffy Bunny #3
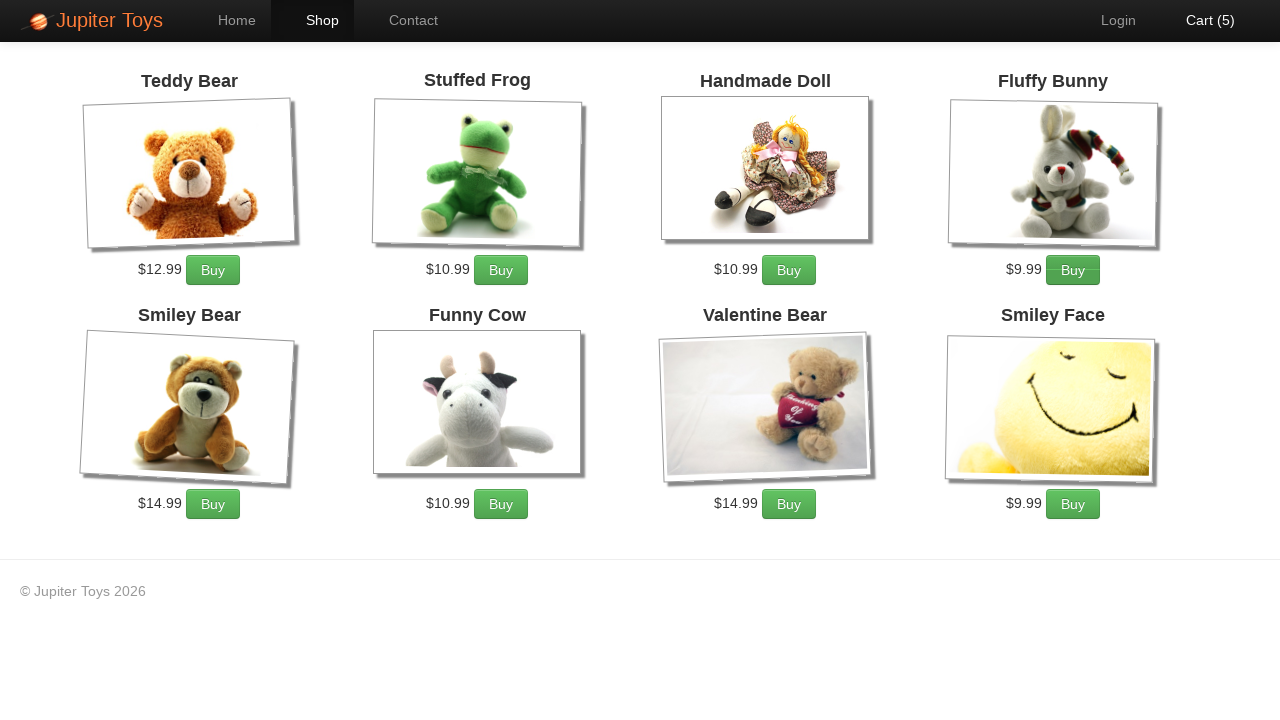

Clicked to add Fluffy Bunny #4 to cart at (1073, 270) on xpath=//*[@id="product-4"]/div/p/a
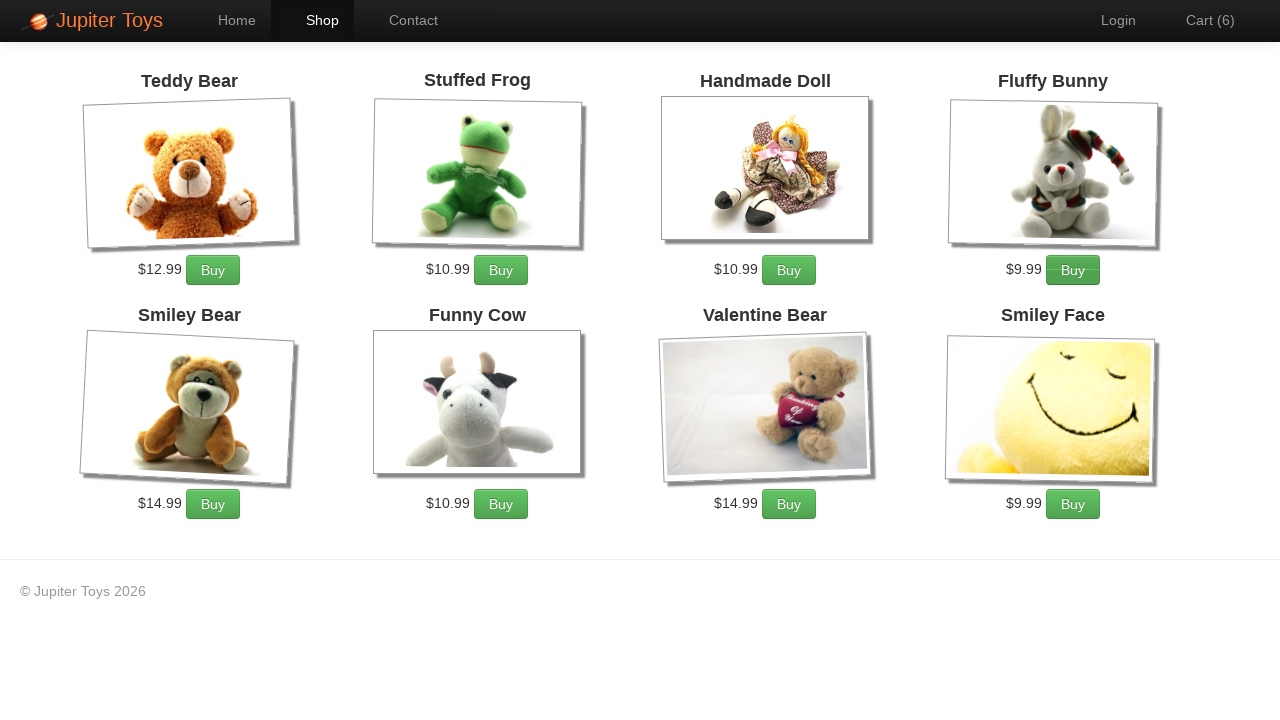

Waited 1 second after adding Fluffy Bunny #4
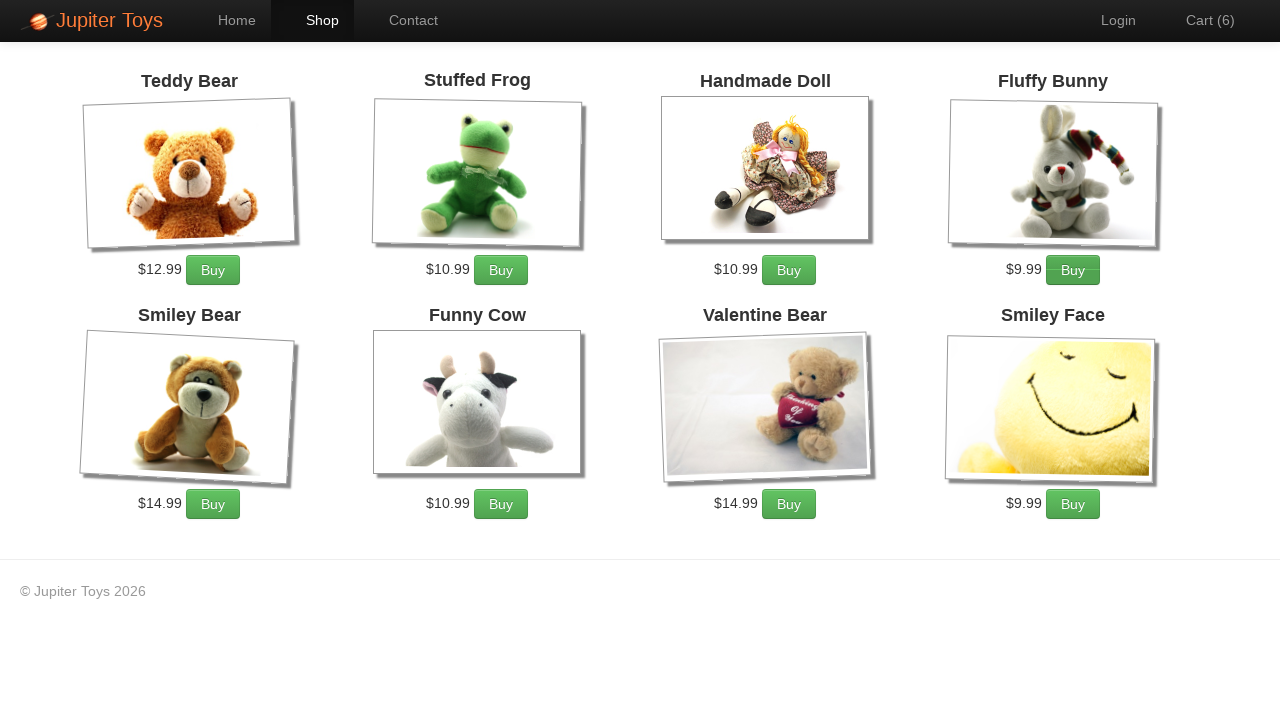

Clicked to add Fluffy Bunny #5 to cart at (1073, 270) on xpath=//*[@id="product-4"]/div/p/a
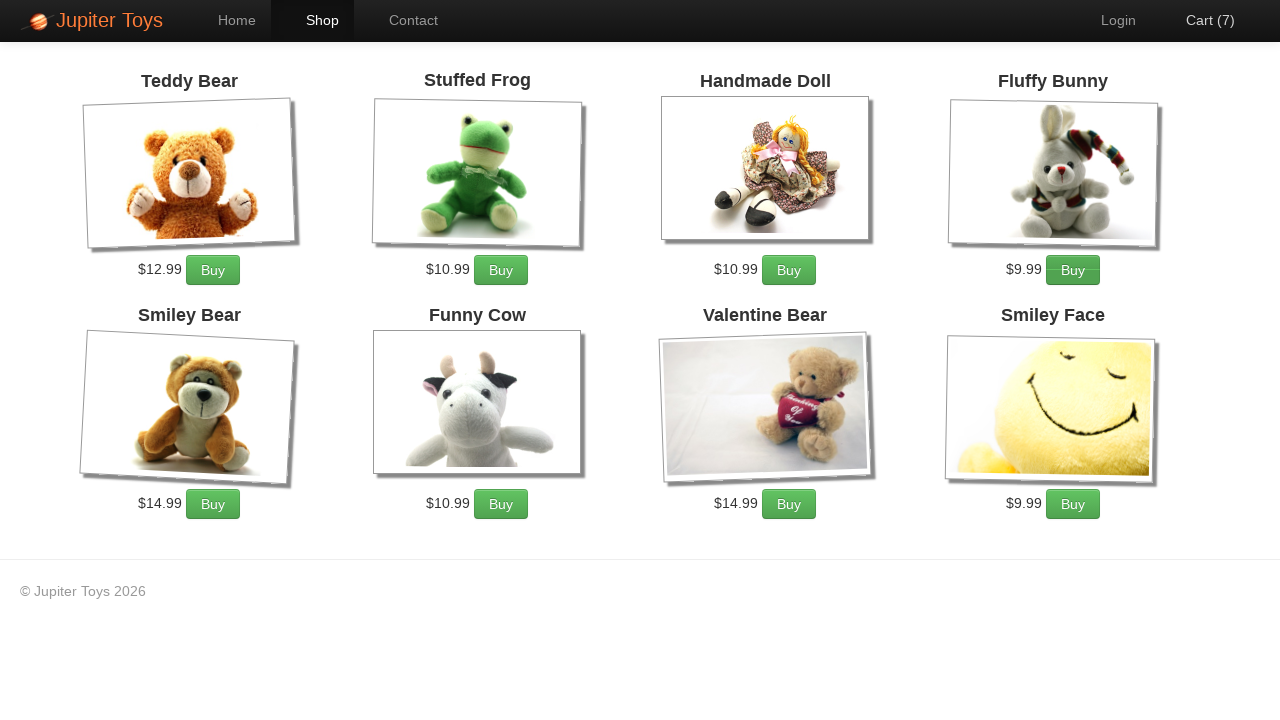

Waited 1 second after adding Fluffy Bunny #5
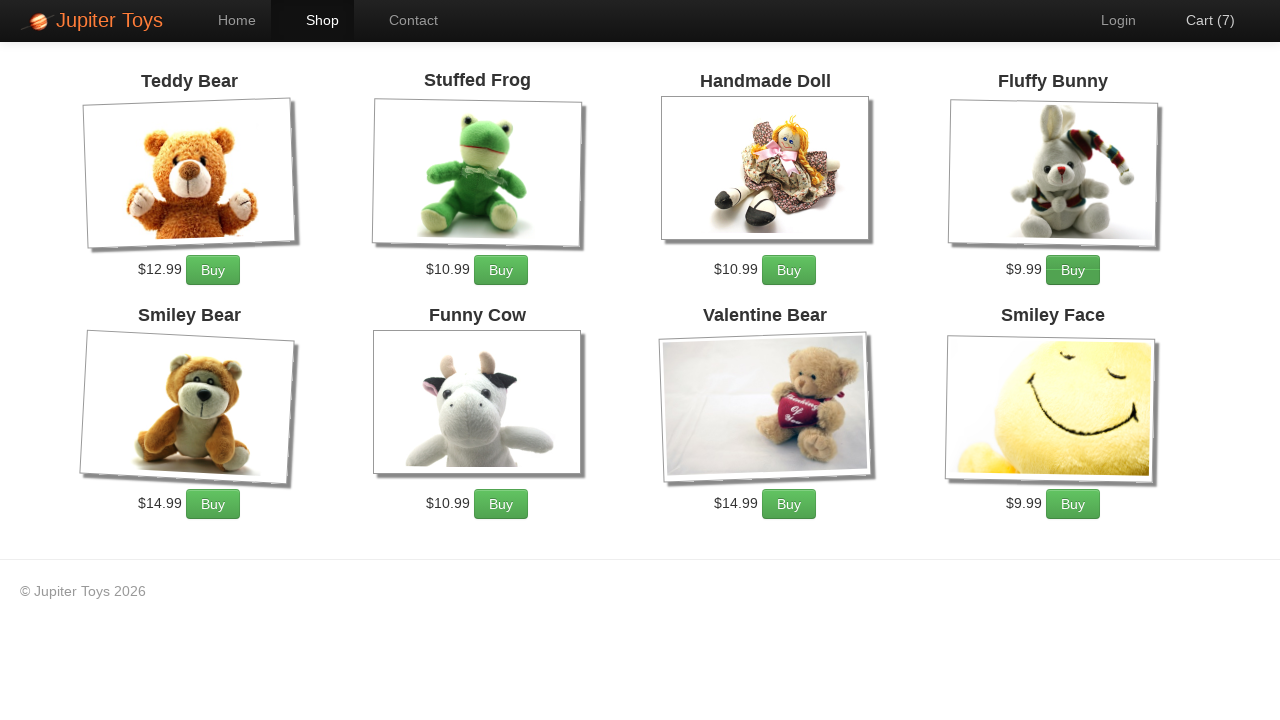

Clicked to add first Valentine Bear to cart at (789, 504) on xpath=//*[@id="product-7"]/div/p/a
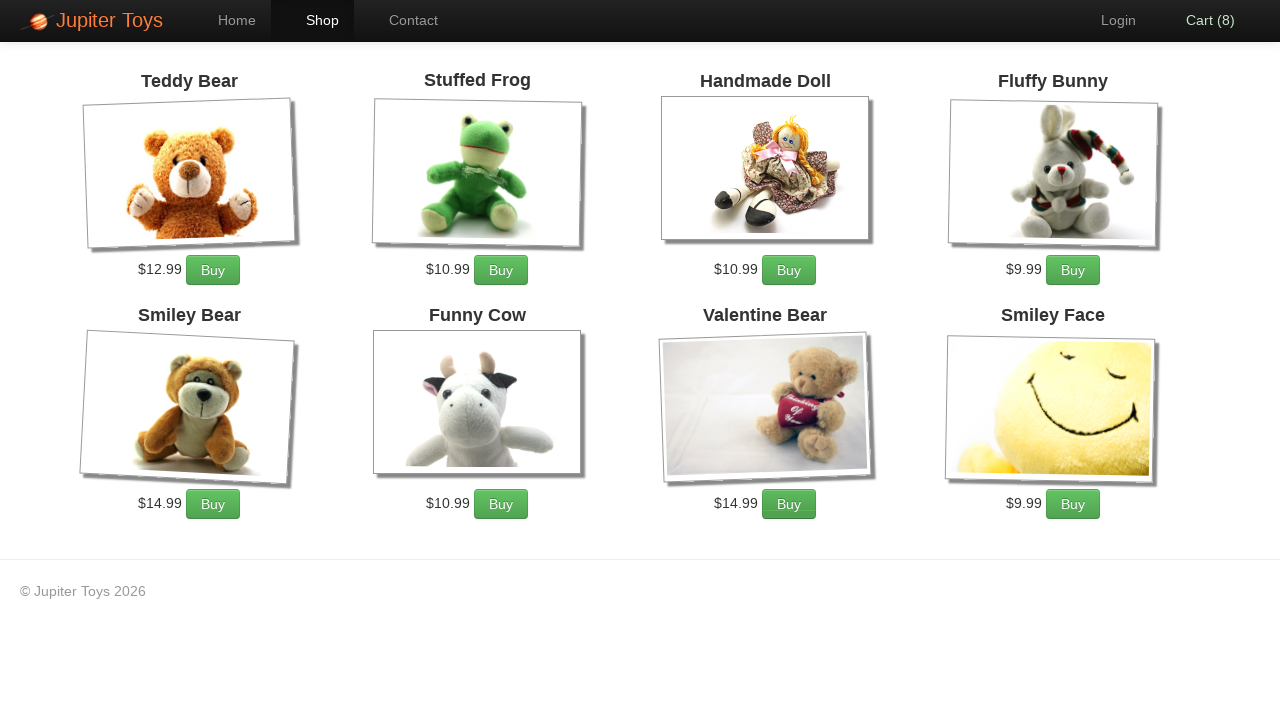

Clicked to add second Valentine Bear to cart at (789, 504) on xpath=//*[@id="product-7"]/div/p/a
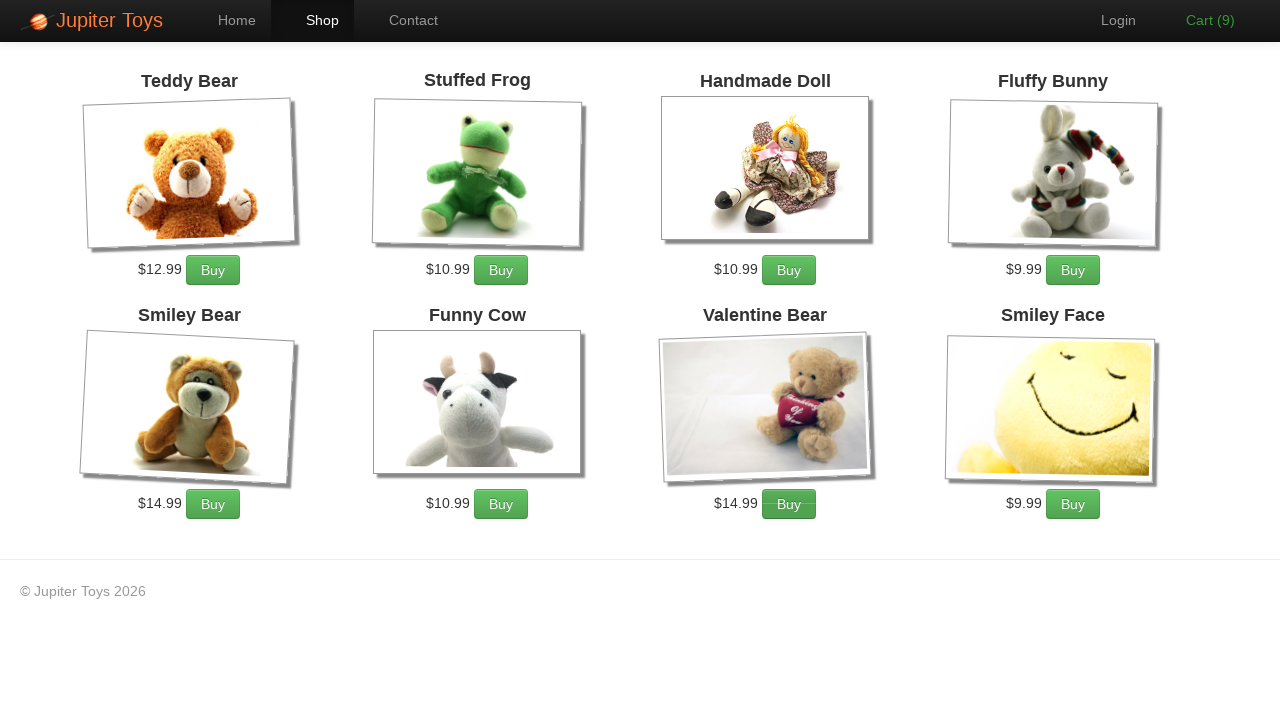

Clicked to add third Valentine Bear to cart at (789, 504) on xpath=//*[@id="product-7"]/div/p/a
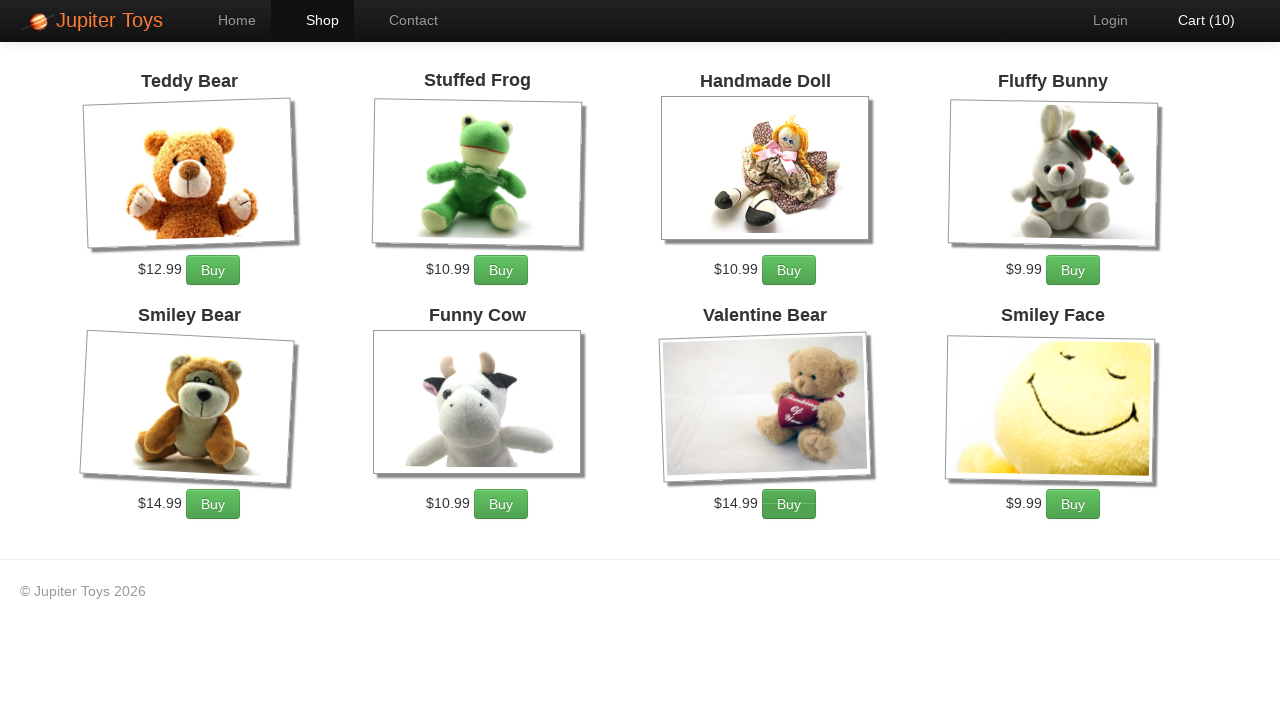

Clicked navigation link to view shopping cart at (1196, 20) on xpath=//*[@id="nav-cart"]/a
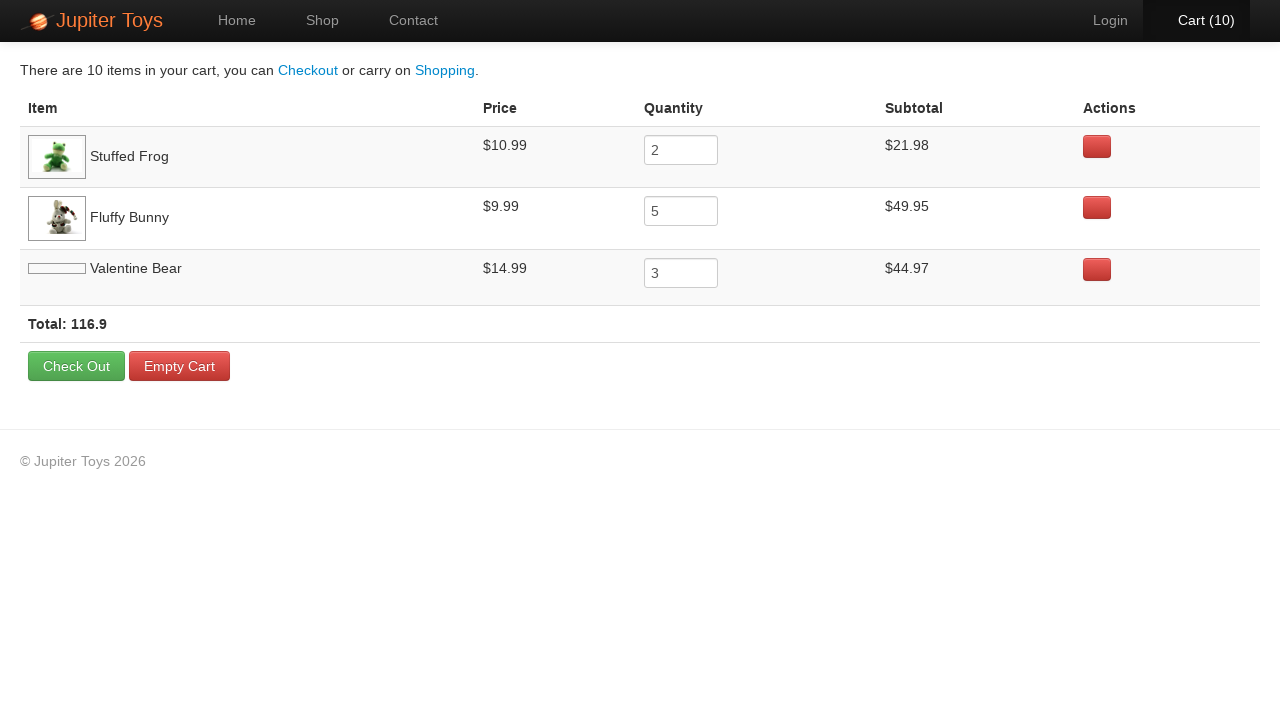

Waited 1 second for cart page to load
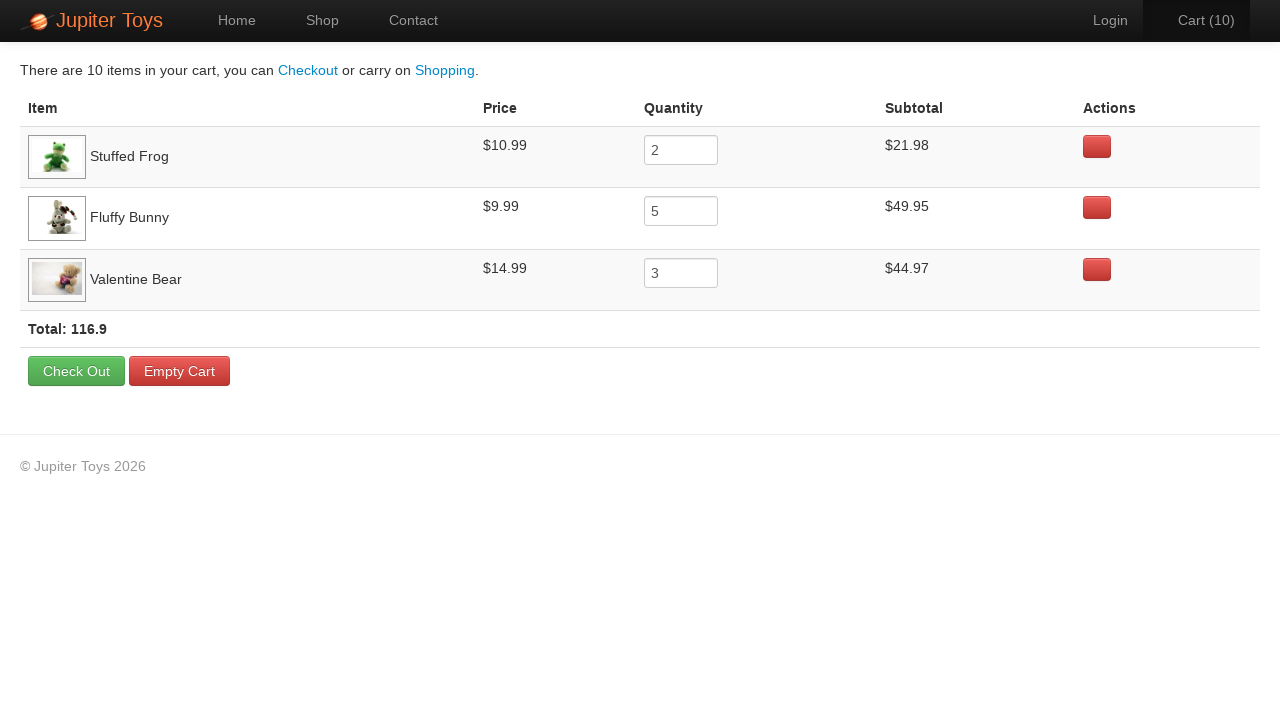

Retrieved Stuffed Frog subtotal from cart
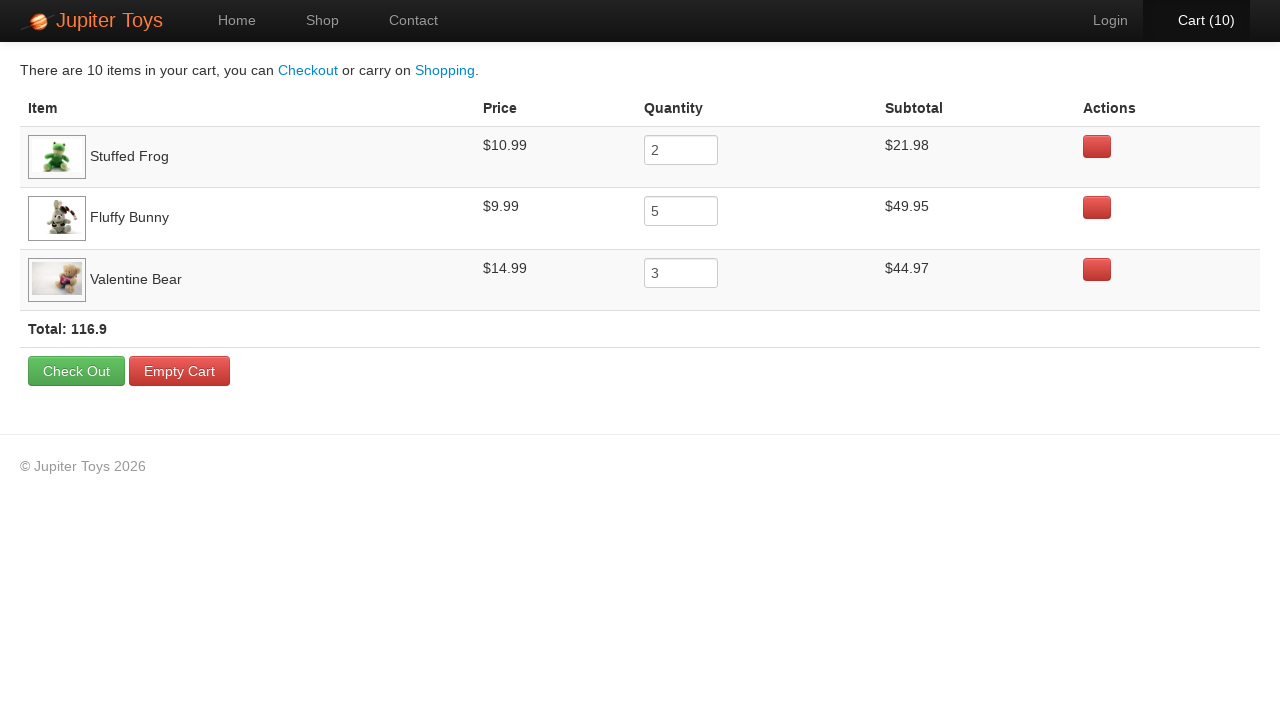

Retrieved Fluffy Bunny subtotal from cart
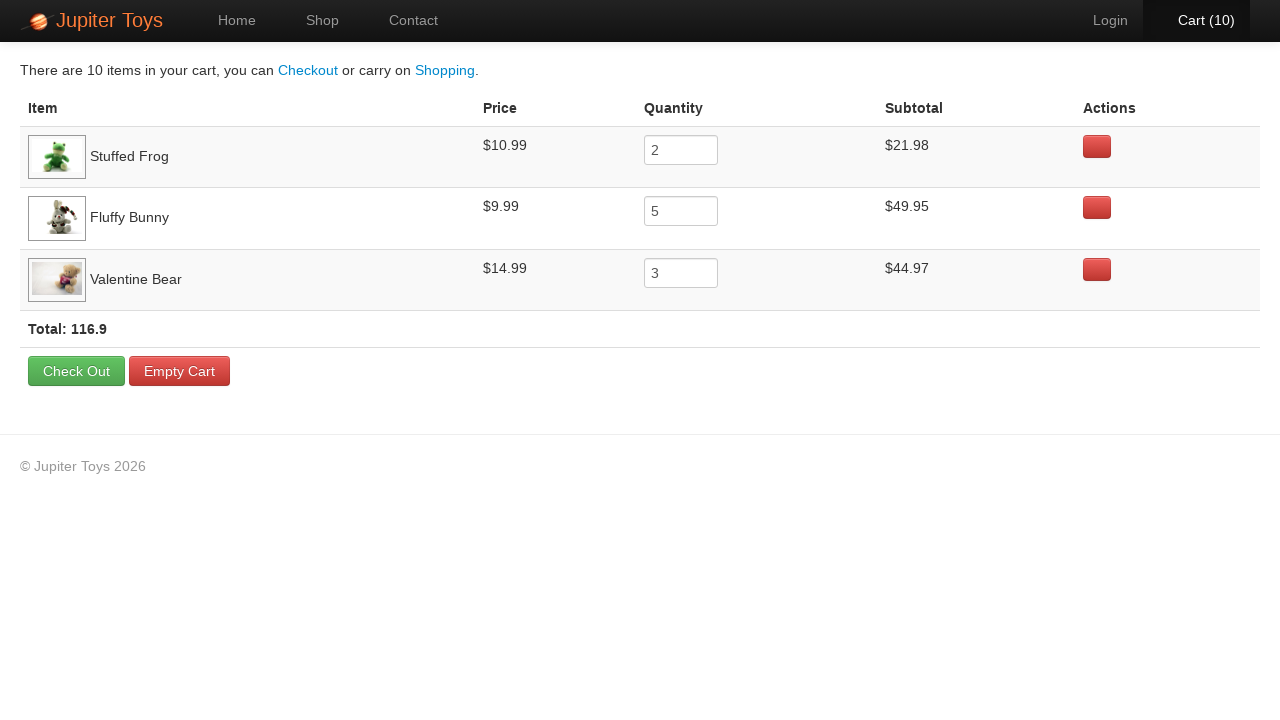

Retrieved Valentine Bear subtotal from cart
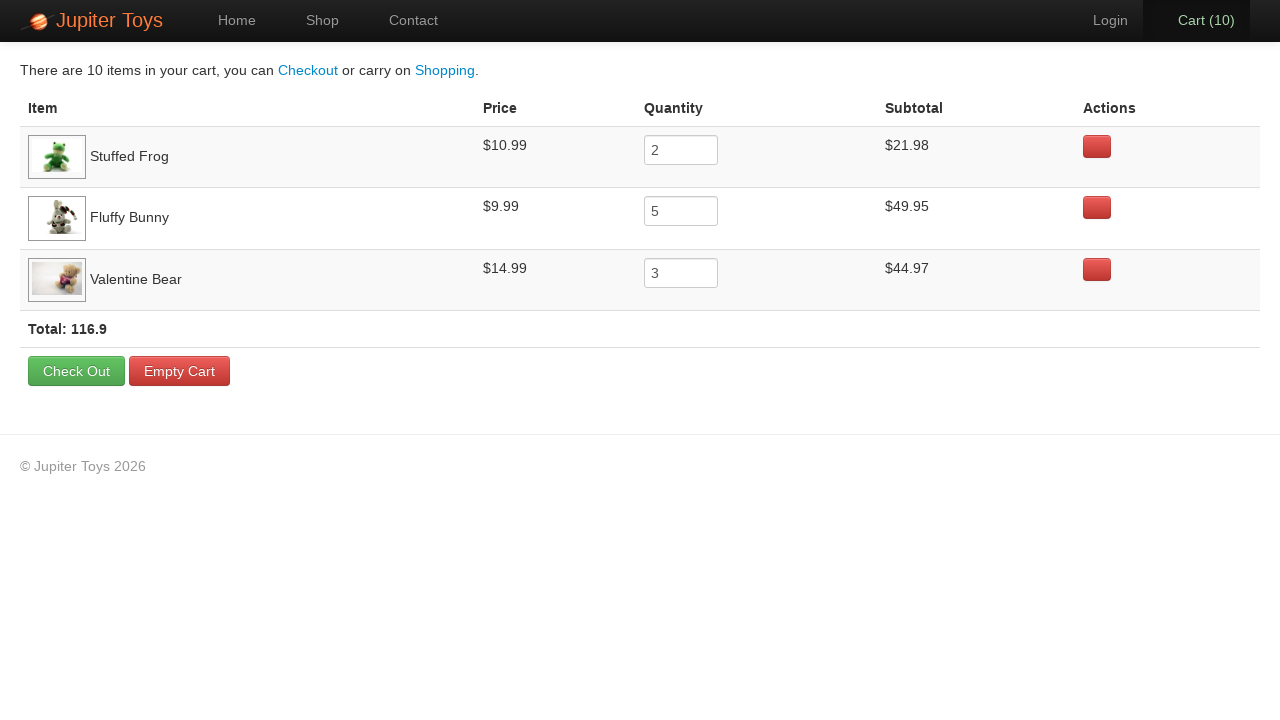

Verified Stuffed Frog subtotal is $21.98
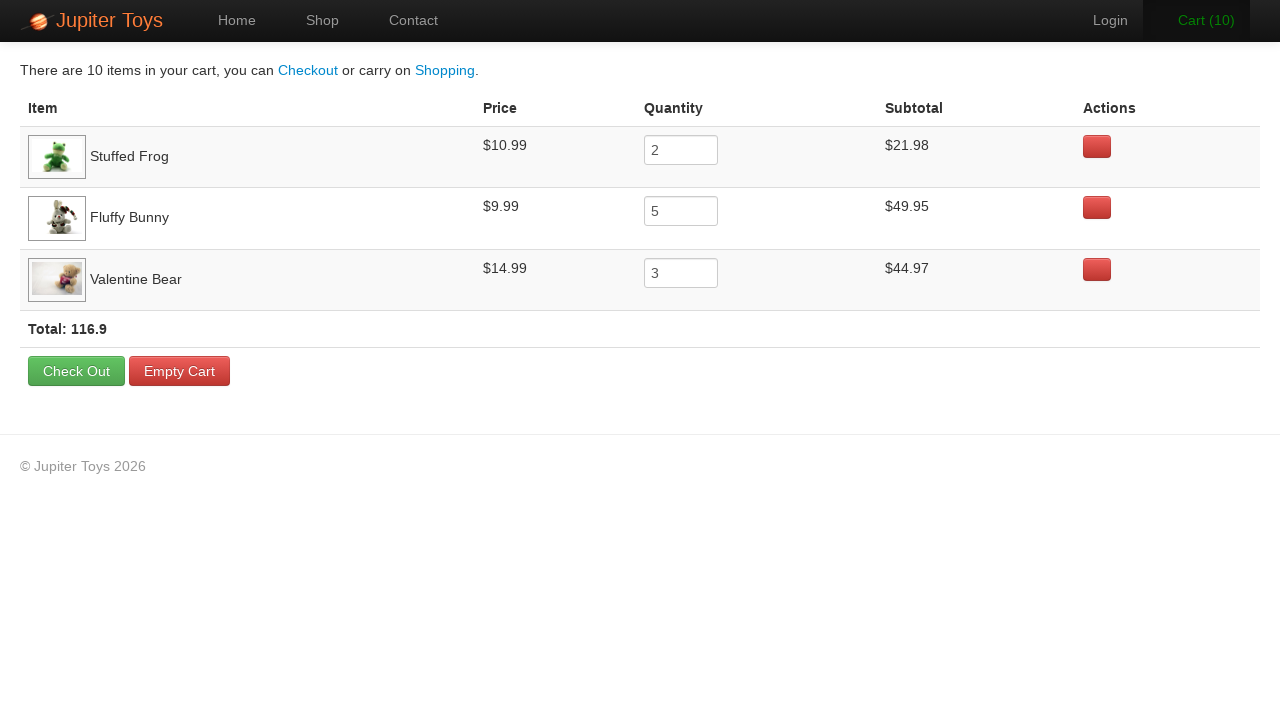

Verified Fluffy Bunny subtotal is $49.95
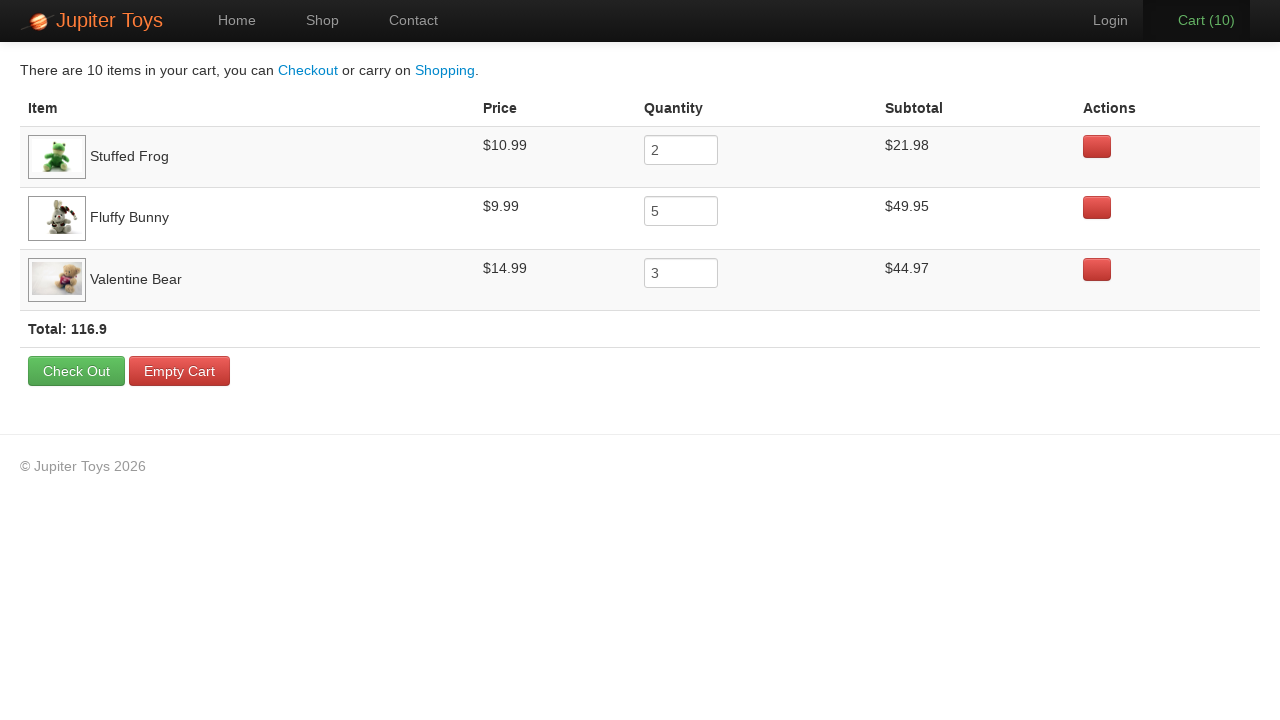

Verified Valentine Bear subtotal is $44.97
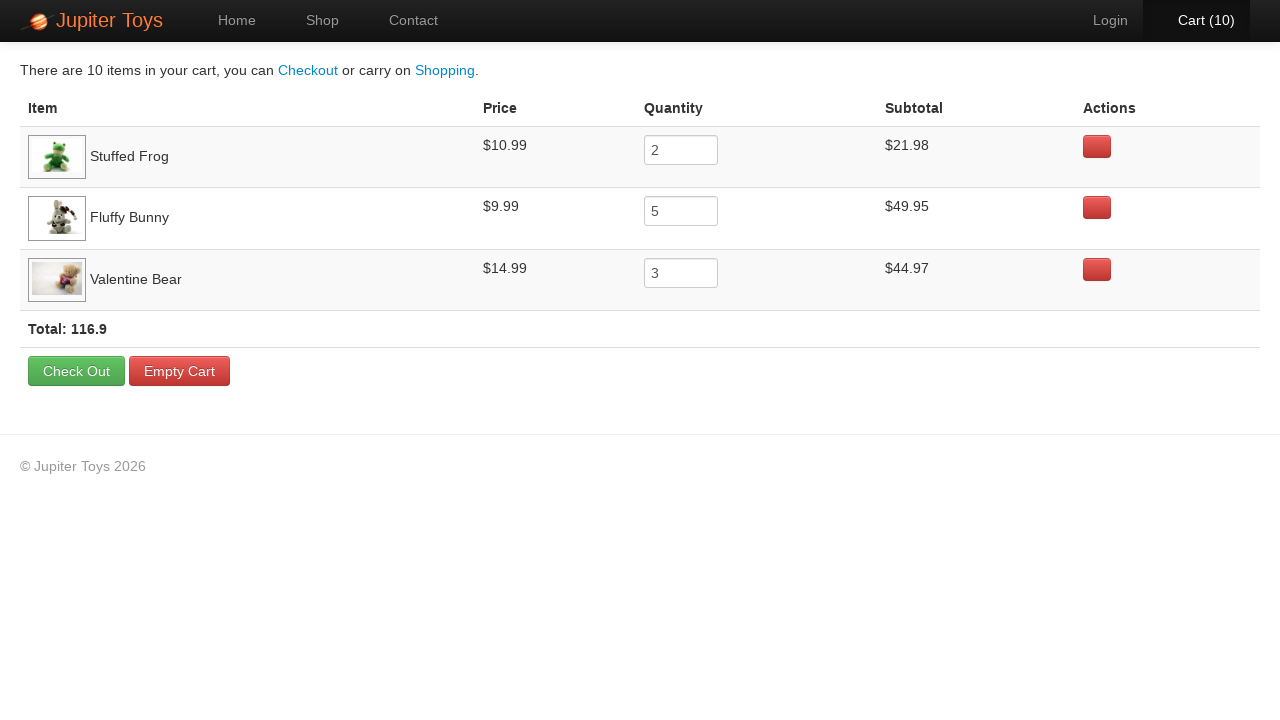

Retrieved Stuffed Frog unit price from cart
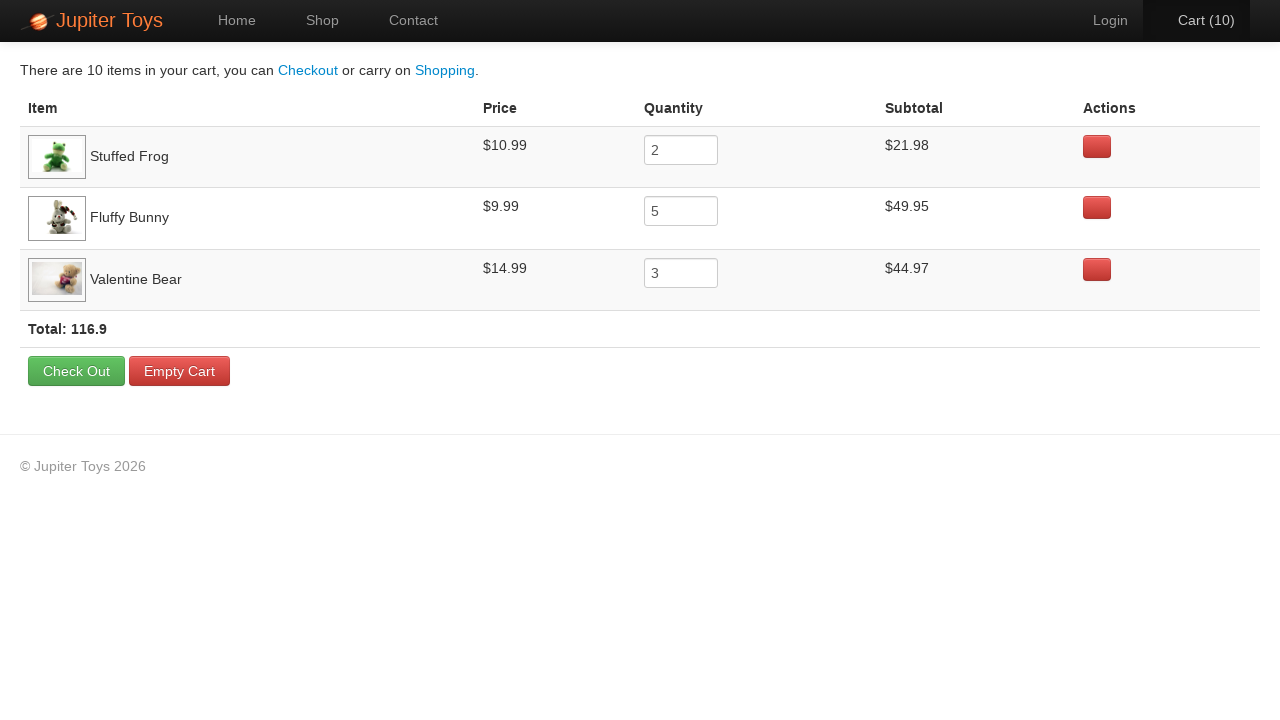

Retrieved Fluffy Bunny unit price from cart
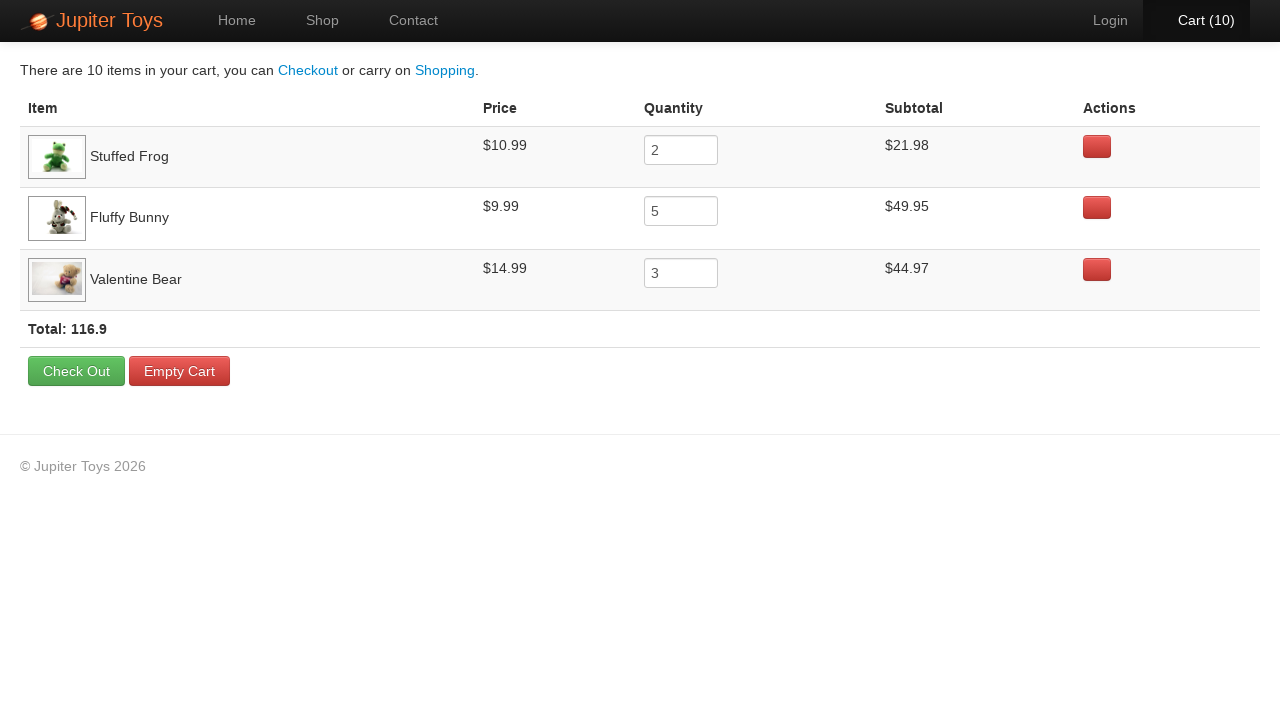

Retrieved Valentine Bear unit price from cart
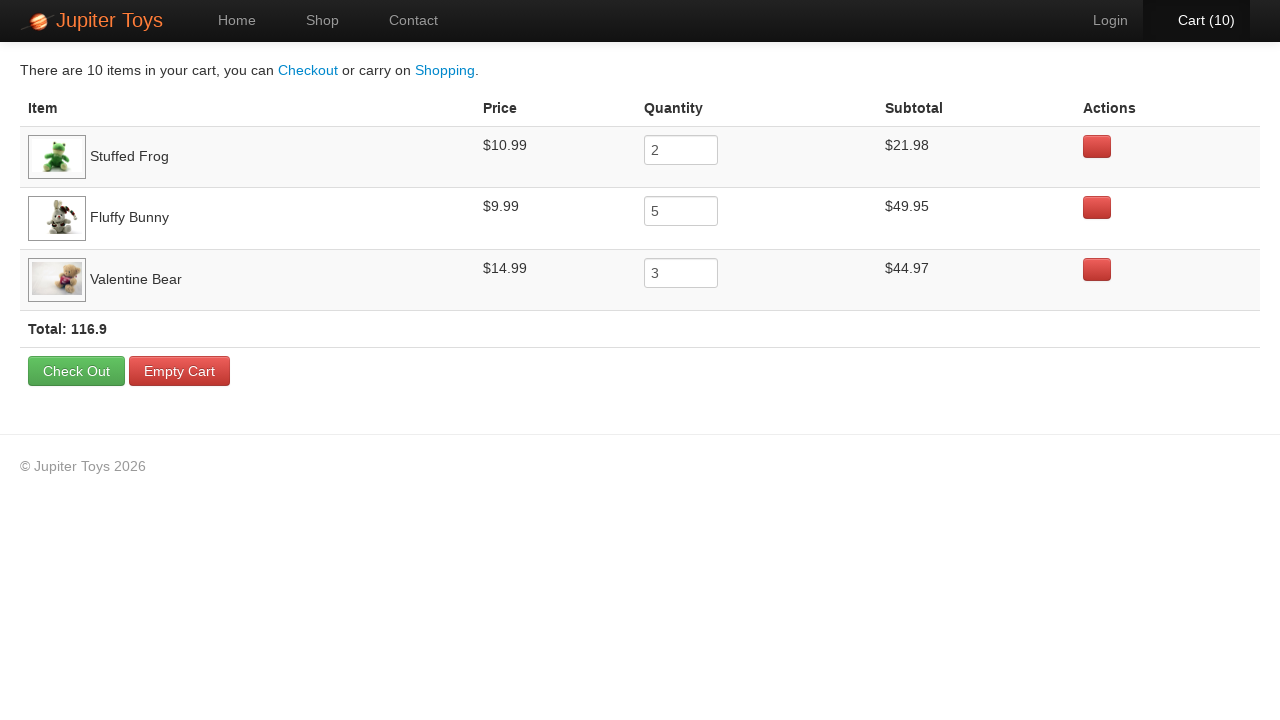

Verified Stuffed Frog unit price is $10.99
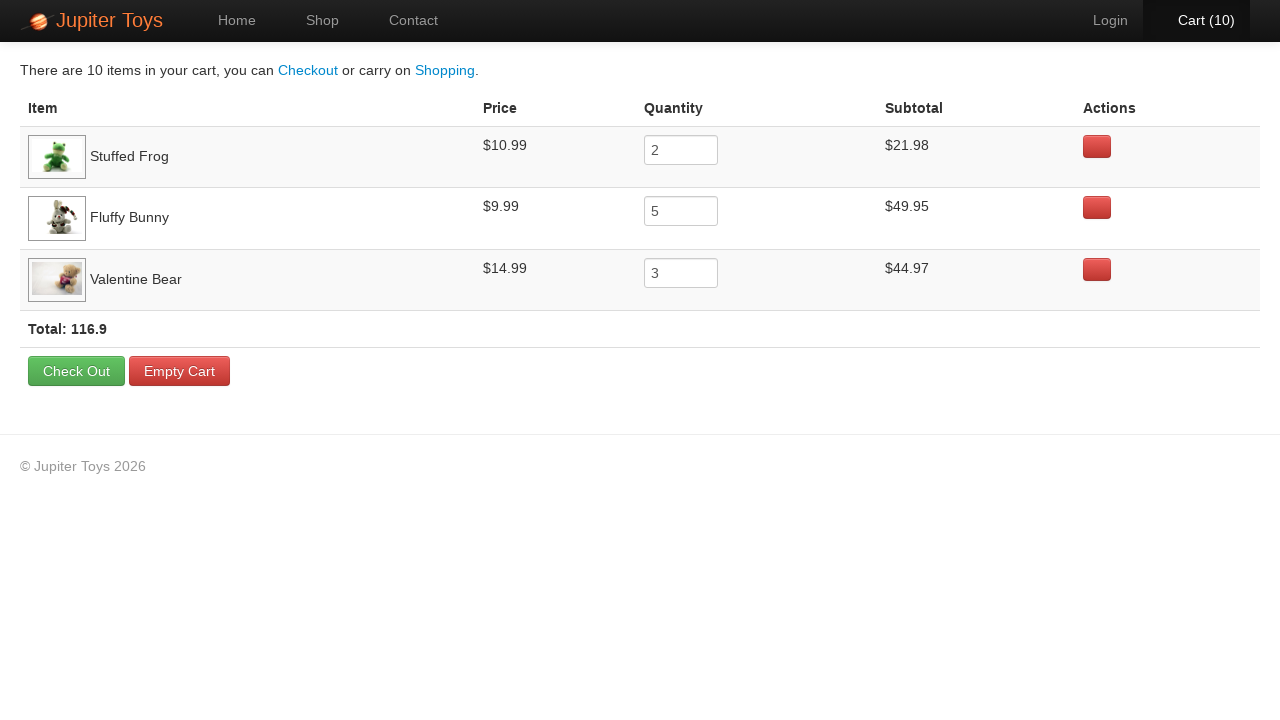

Verified Fluffy Bunny unit price is $9.99
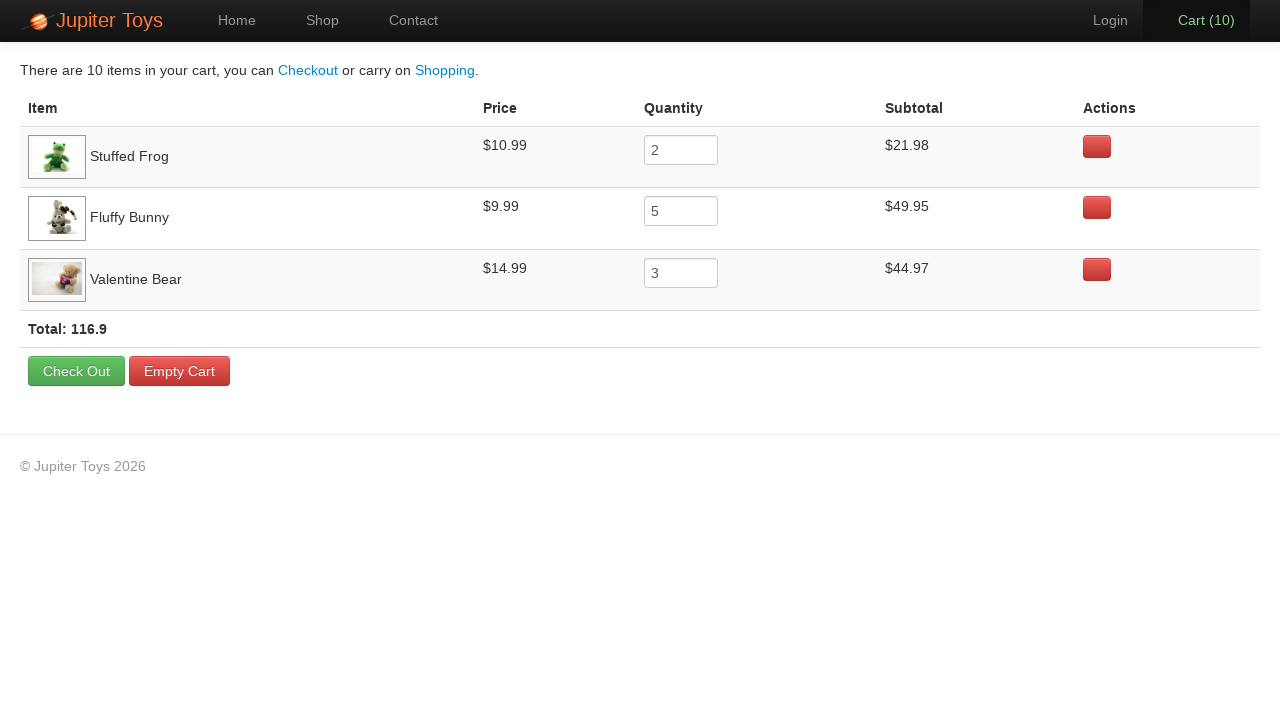

Verified Valentine Bear unit price is $14.99
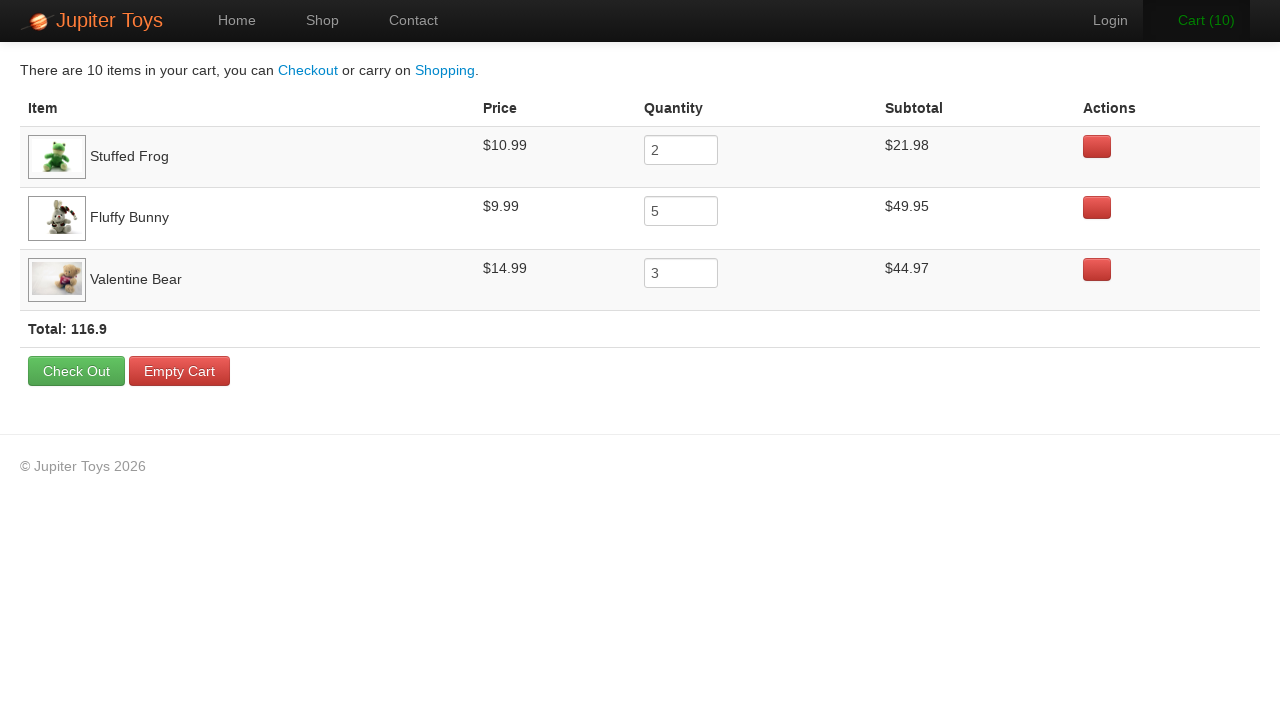

Retrieved cart total from page
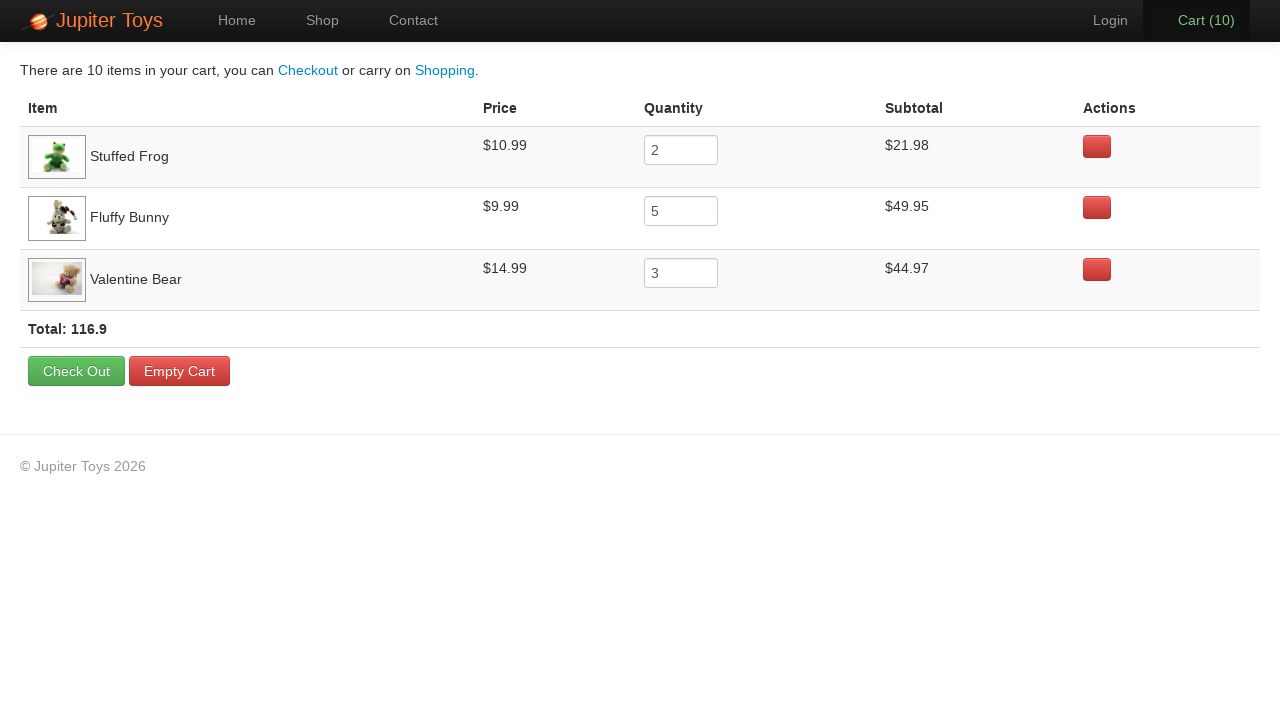

Verified cart total is $116.90
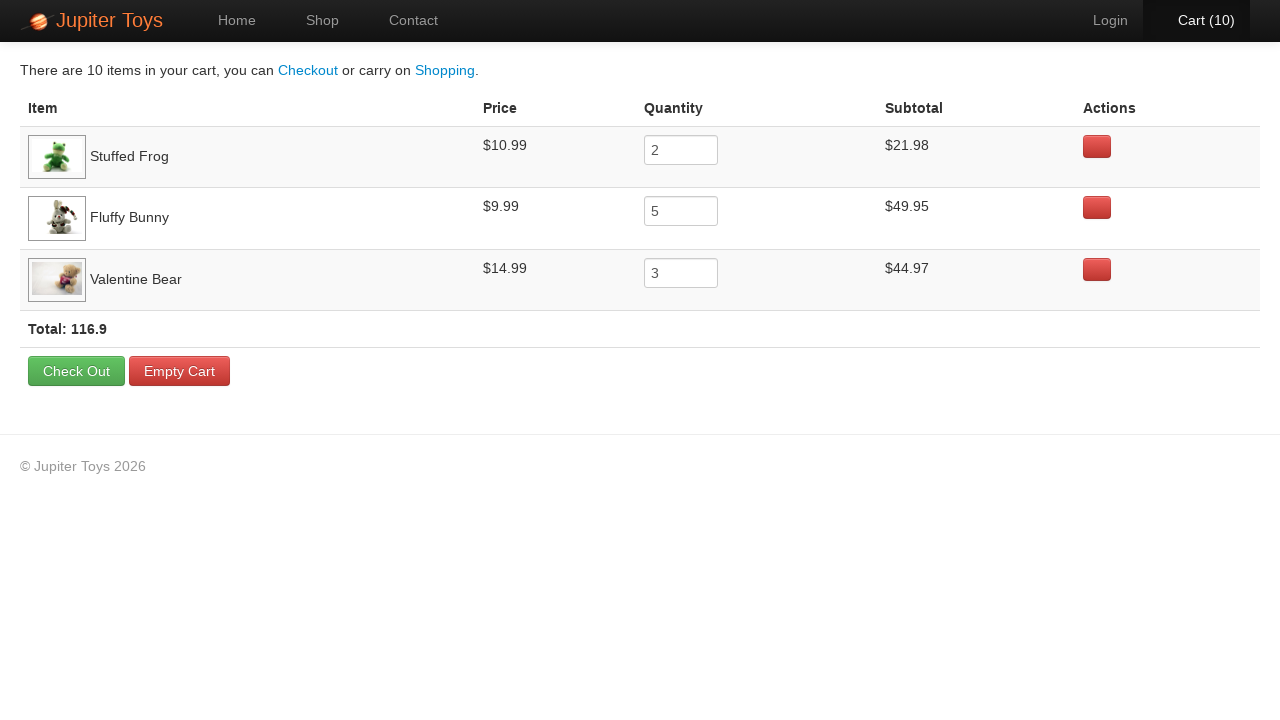

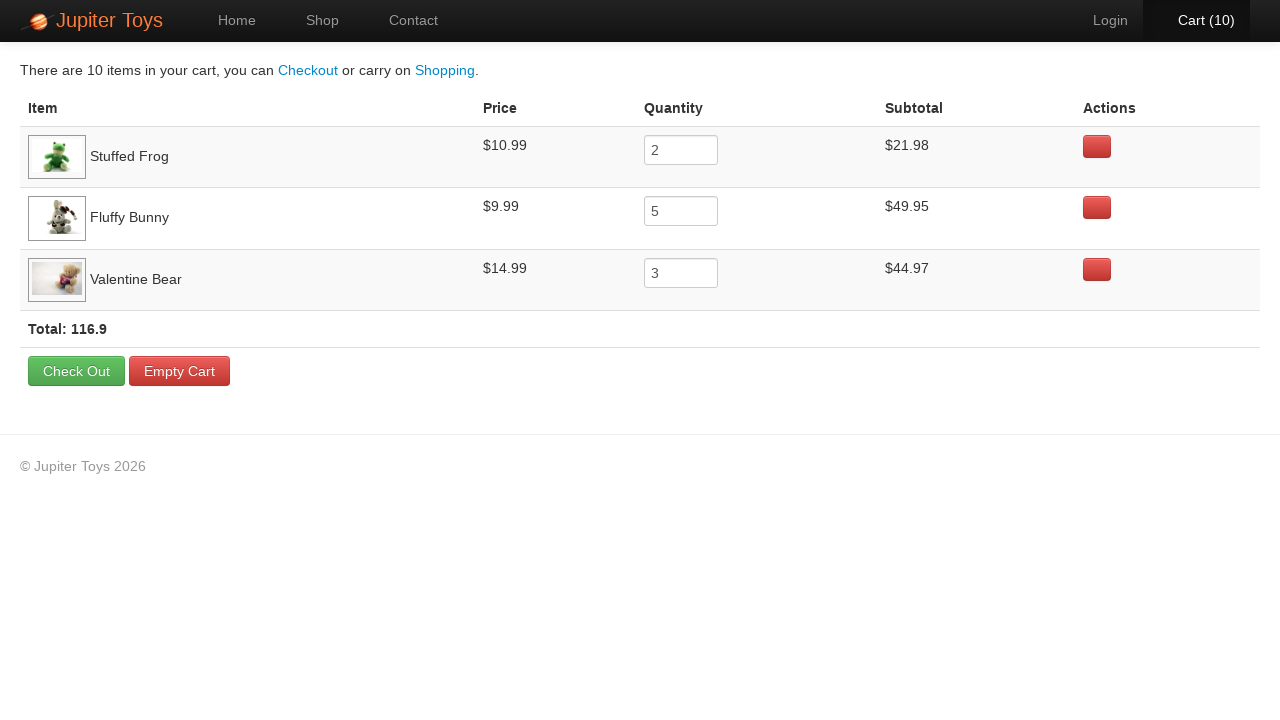